Tests form submission on Angular practice page by filling various input fields including email, password, checkbox, text fields, and radio buttons

Starting URL: https://rahulshettyacademy.com/angularpractice/

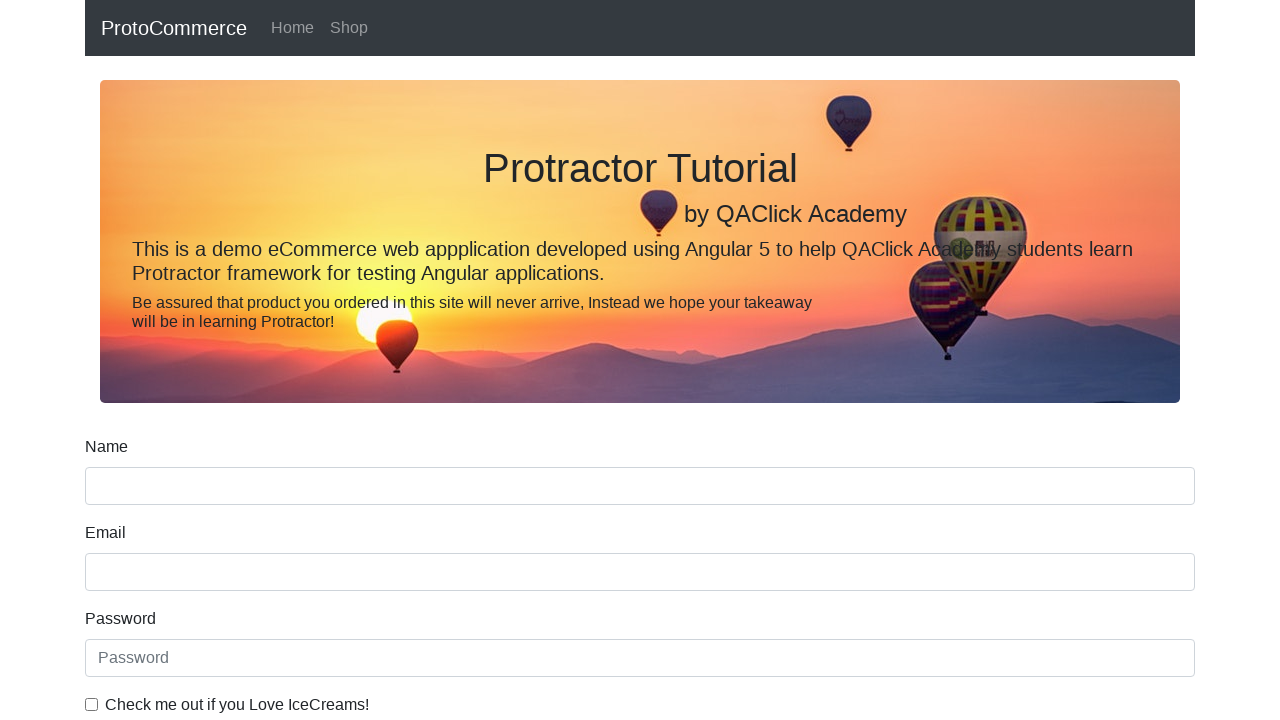

Filled email field with 'testuser123@example.com' on input[name='email']
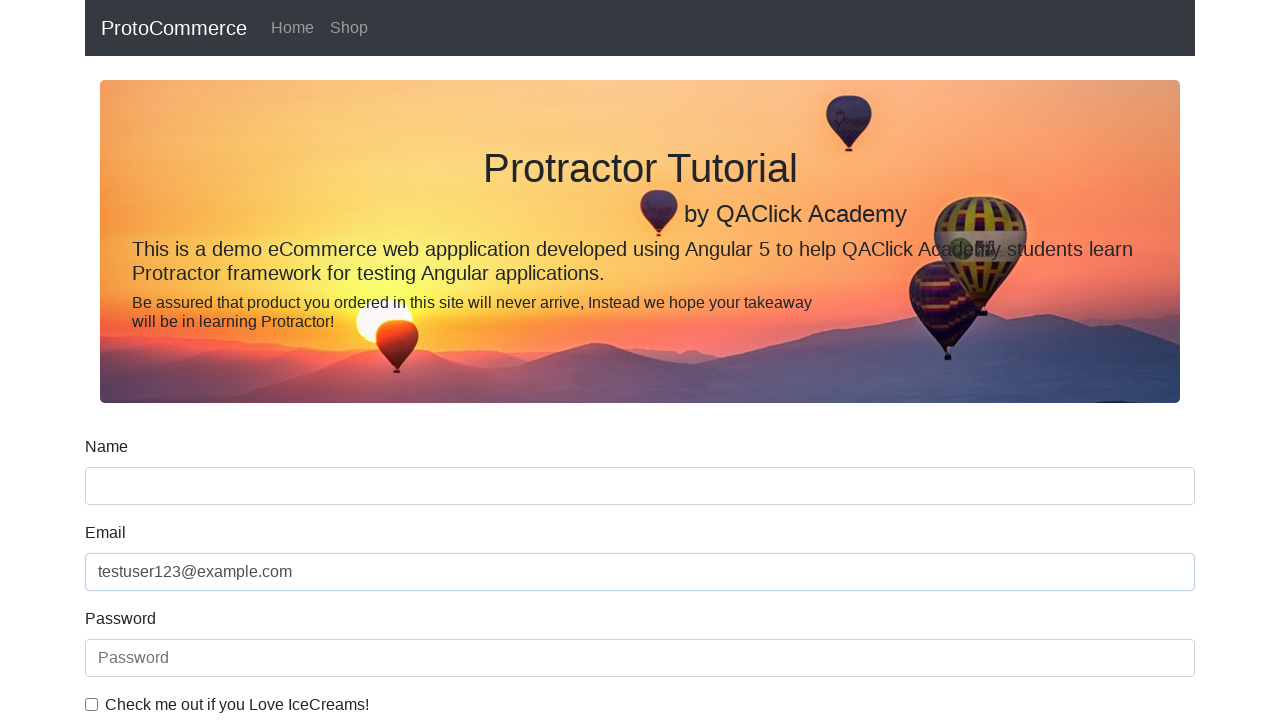

Filled password field with 'SecurePass456!' on #exampleInputPassword1
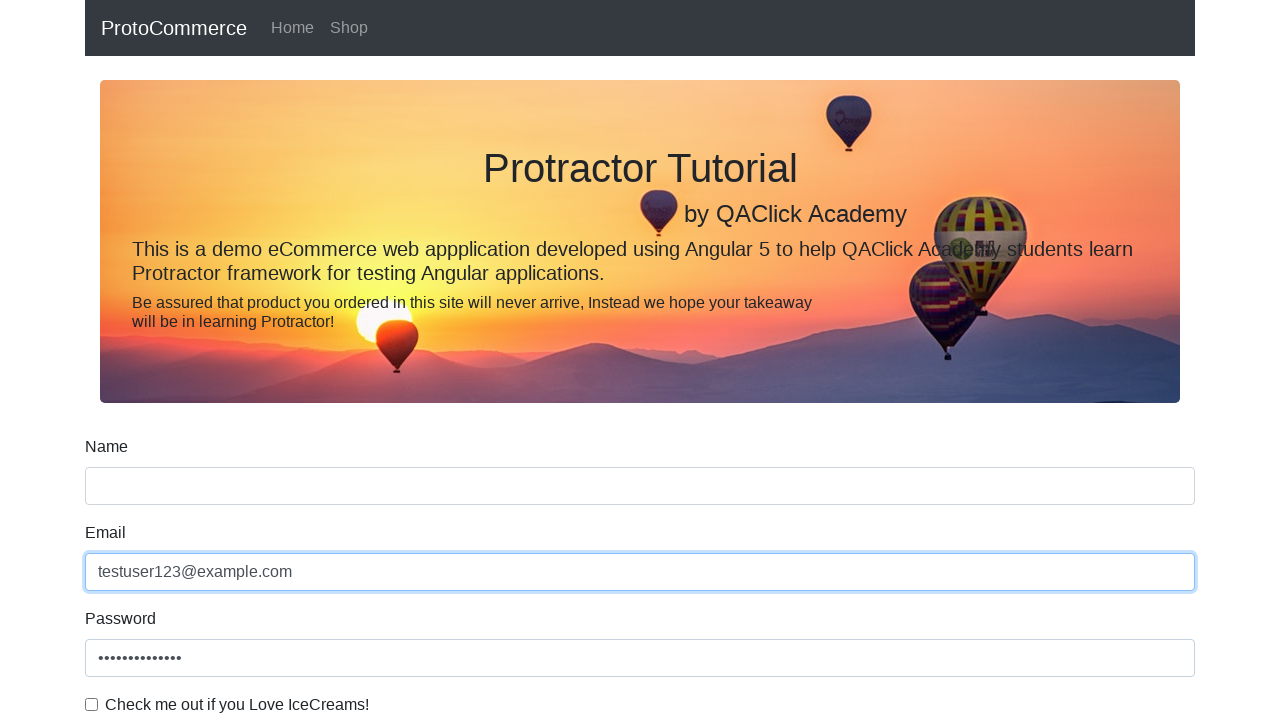

Clicked the checkbox at (92, 704) on #exampleCheck1
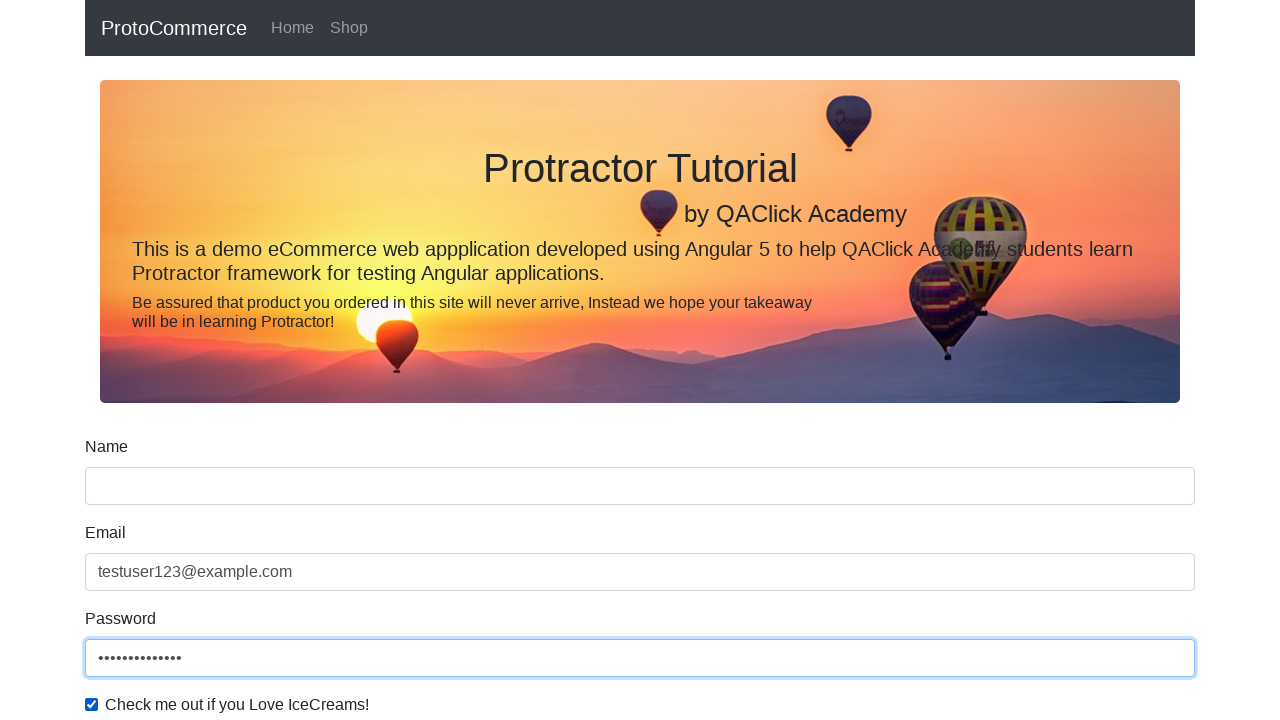

Clicked the form submit button at (123, 491) on xpath=//input[@type='submit']
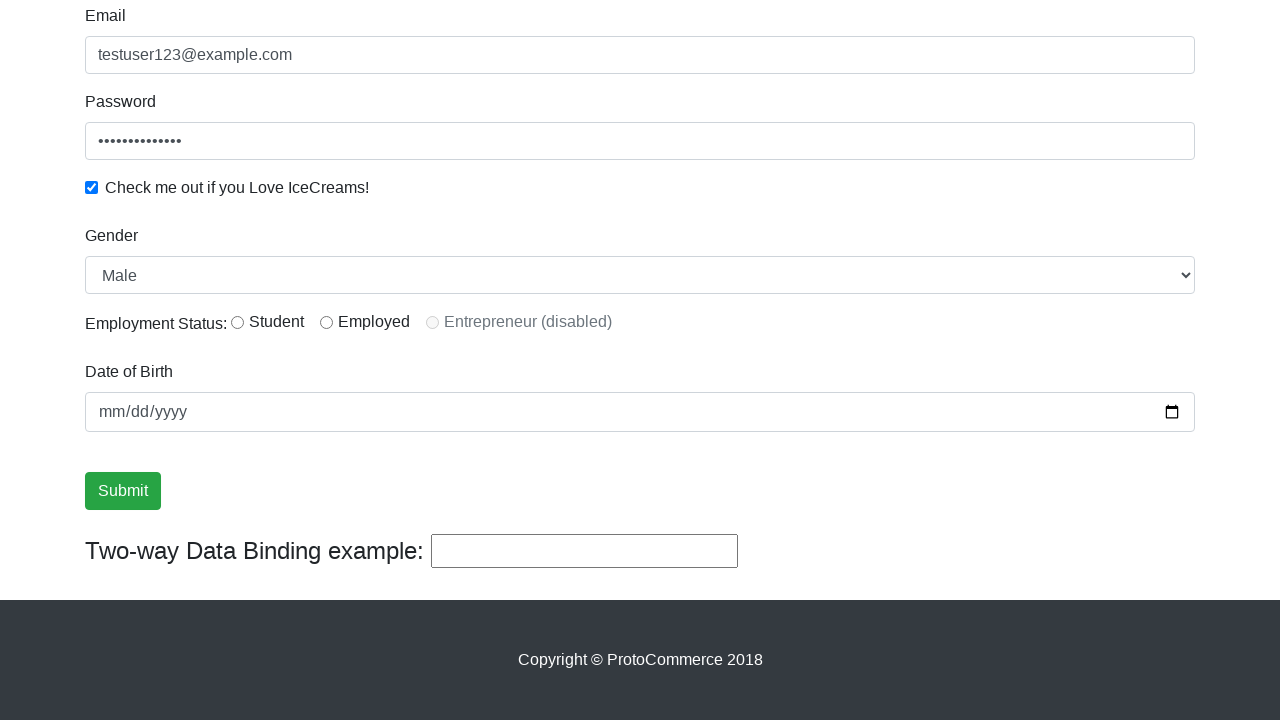

Success message appeared
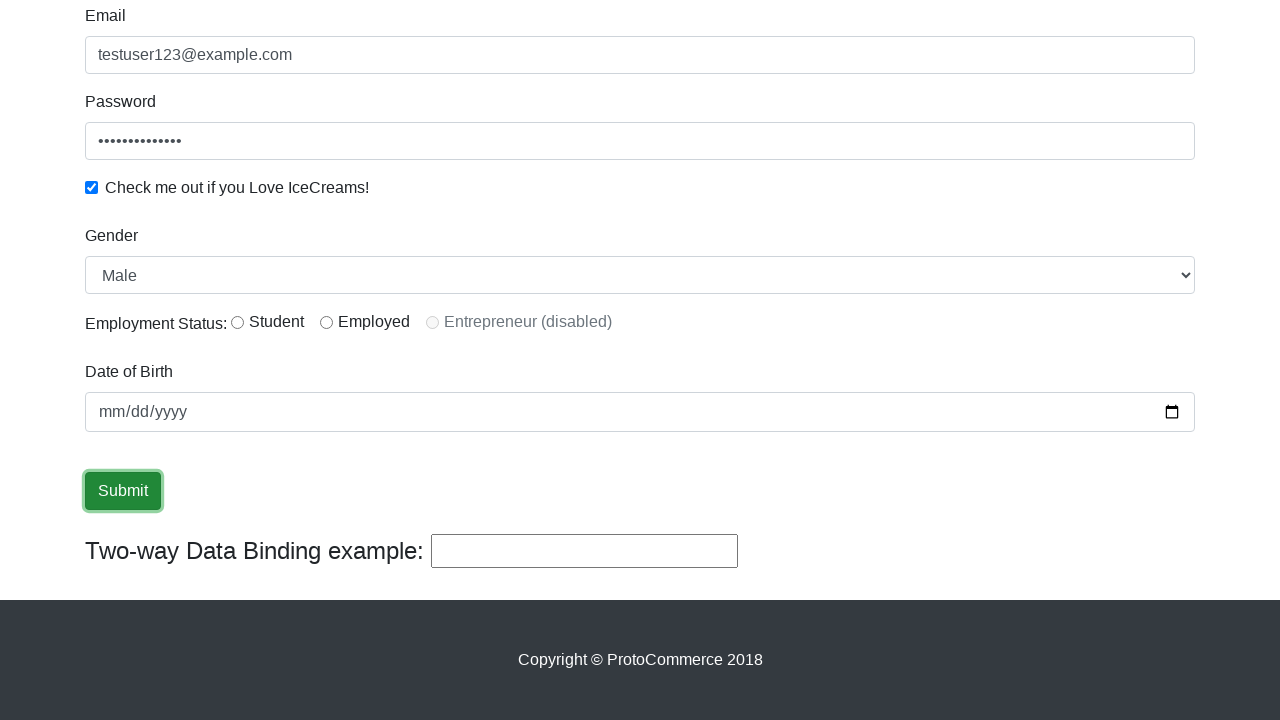

Filled third text input field with 'Test Message' on xpath=(//input[@type='text'])[3]
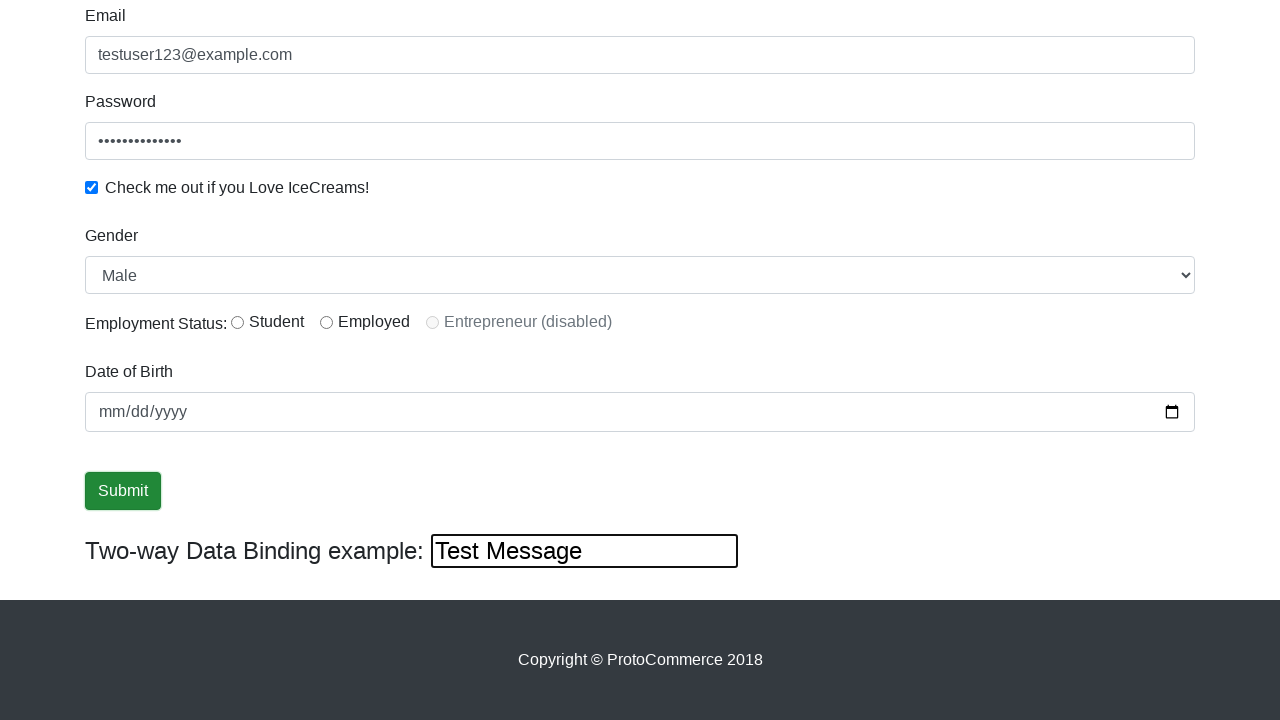

Cleared the third text input field on xpath=(//input[@type='text'])[3]
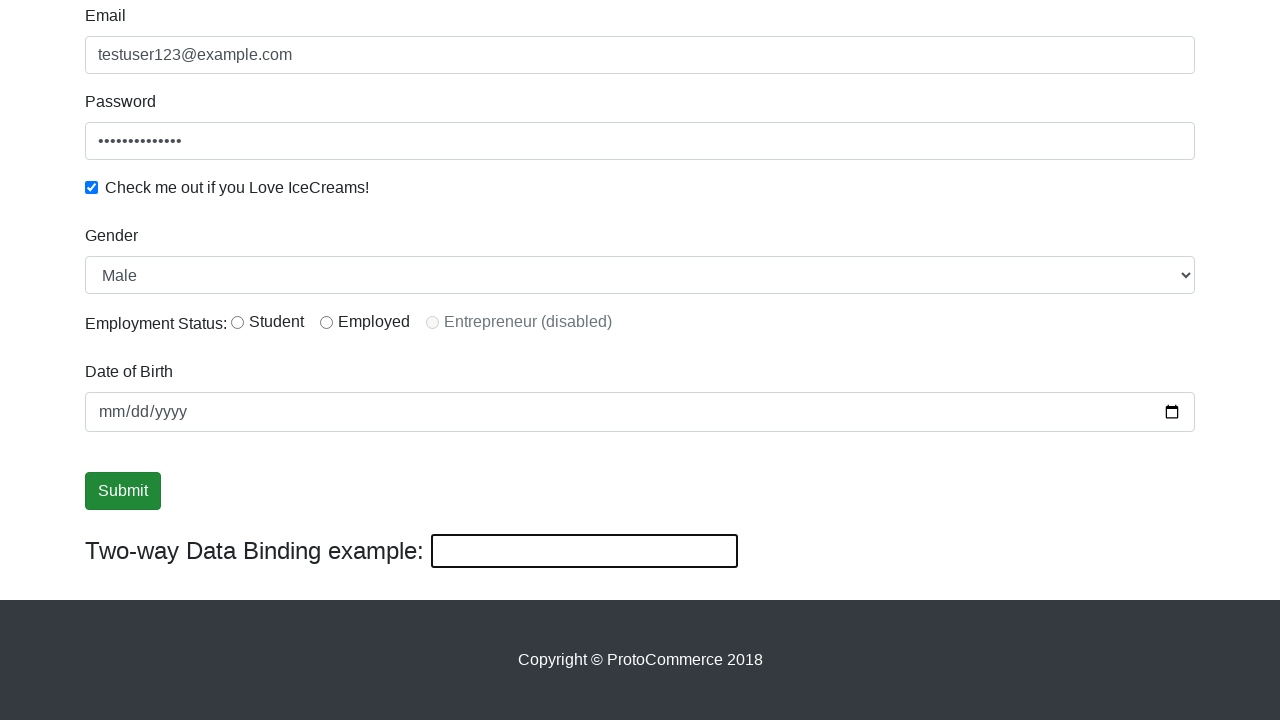

Filled name field with 'John Smith' on input[name='name']
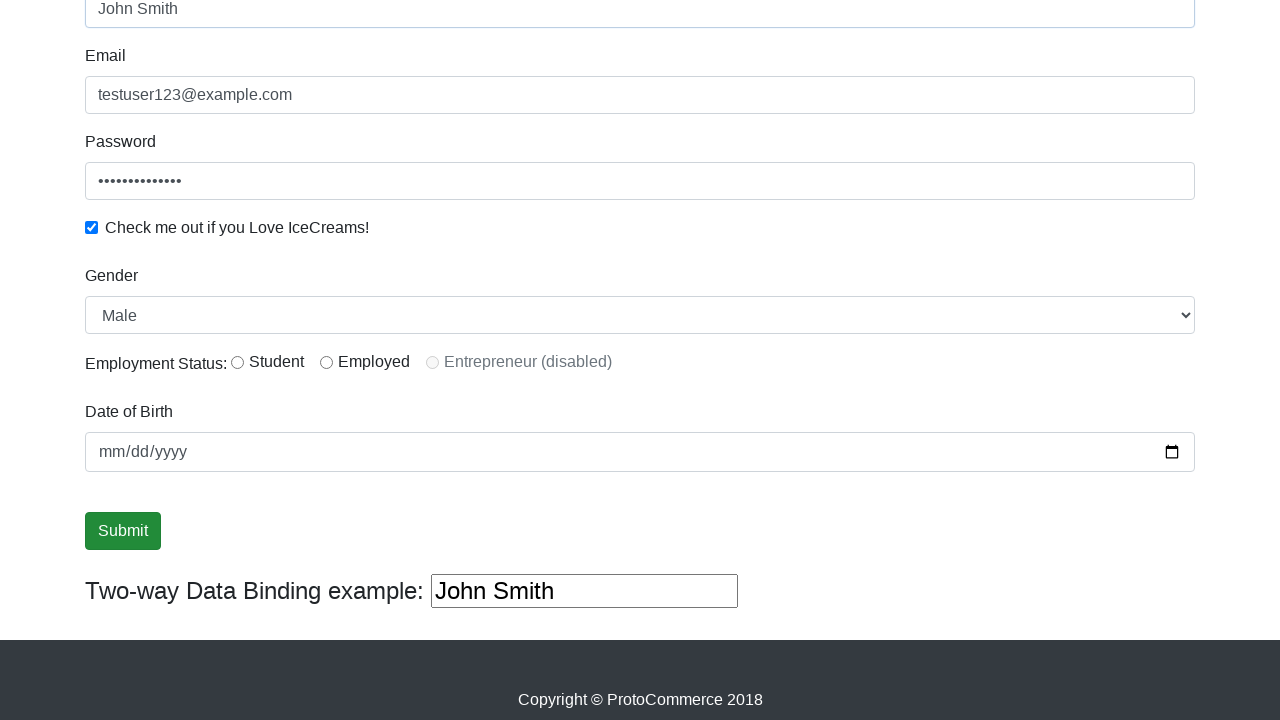

Selected radio button option at (238, 362) on #inlineRadio1
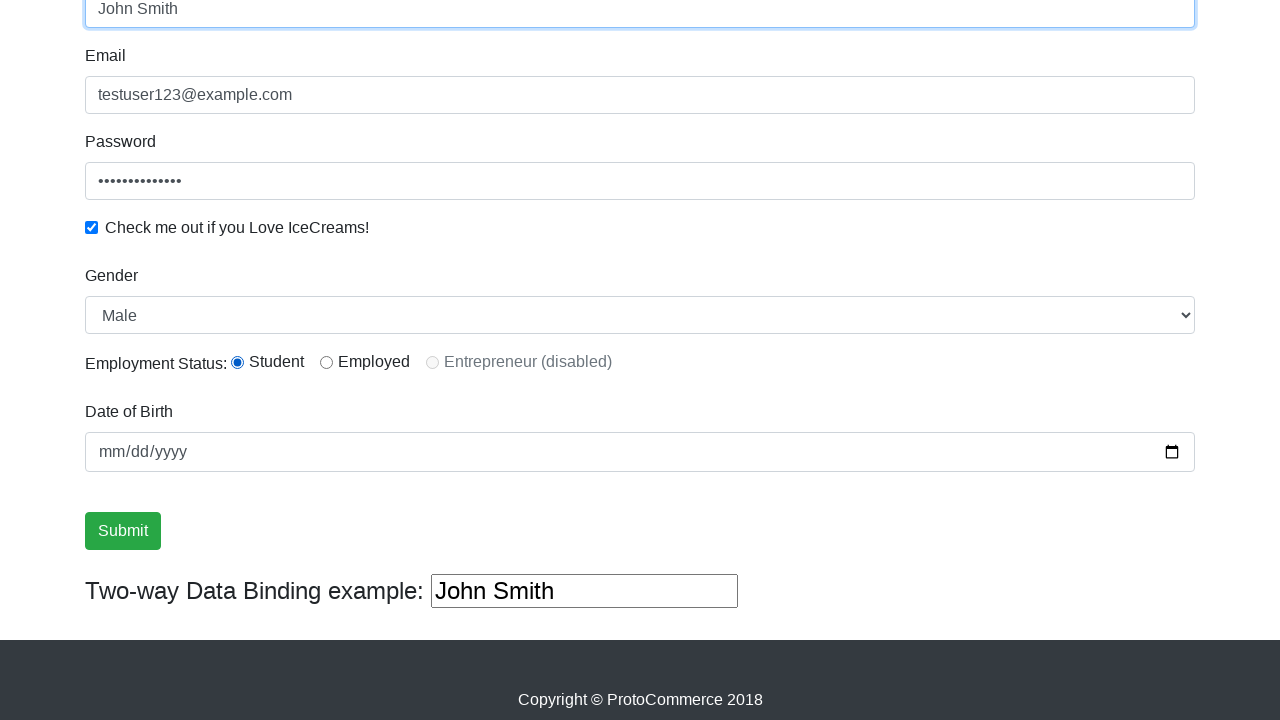

Verified that success message contains 'success' text
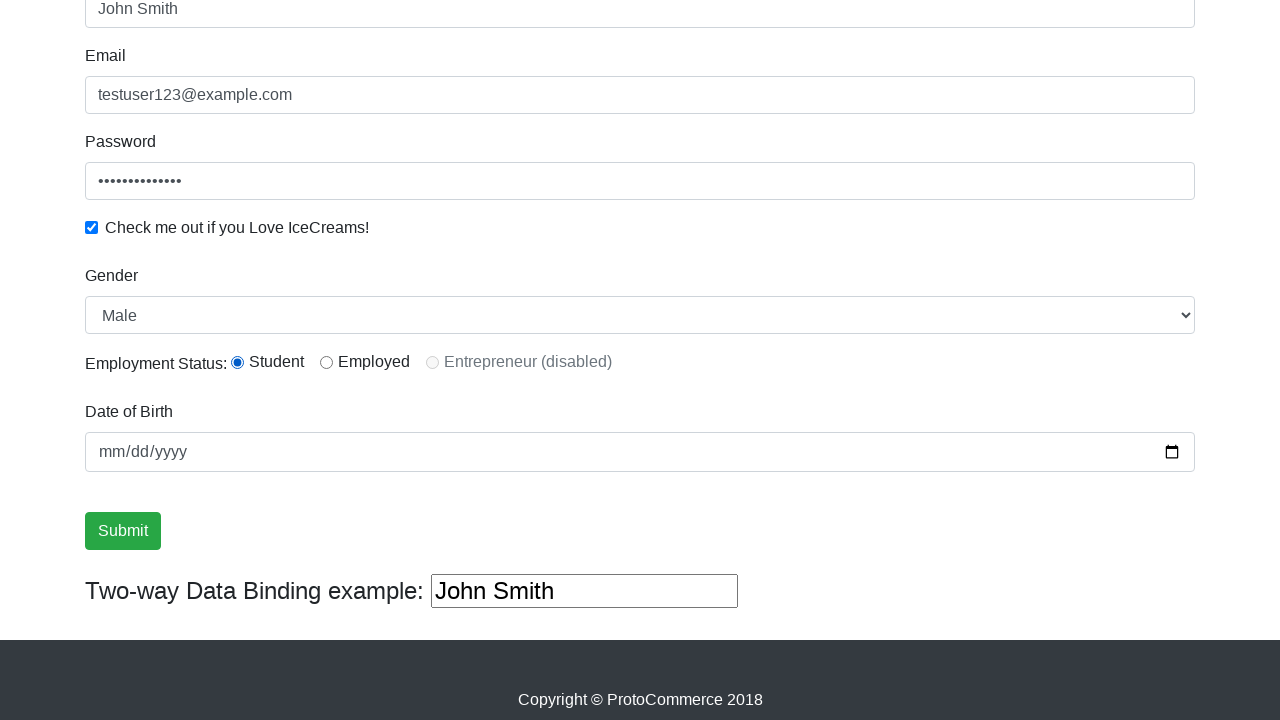

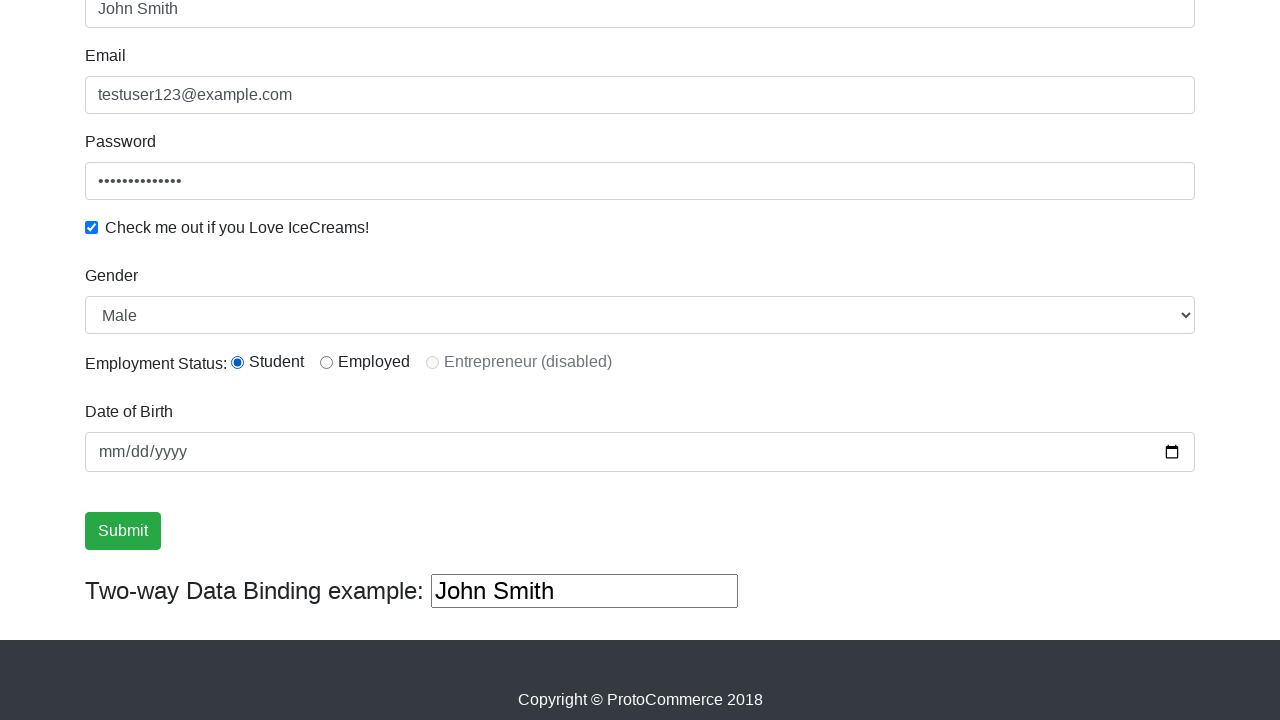